Tests navigation through nested frames by clicking on the Nested Frames link, switching to the top frame, then the middle frame, and verifying the content is accessible.

Starting URL: https://the-internet.herokuapp.com

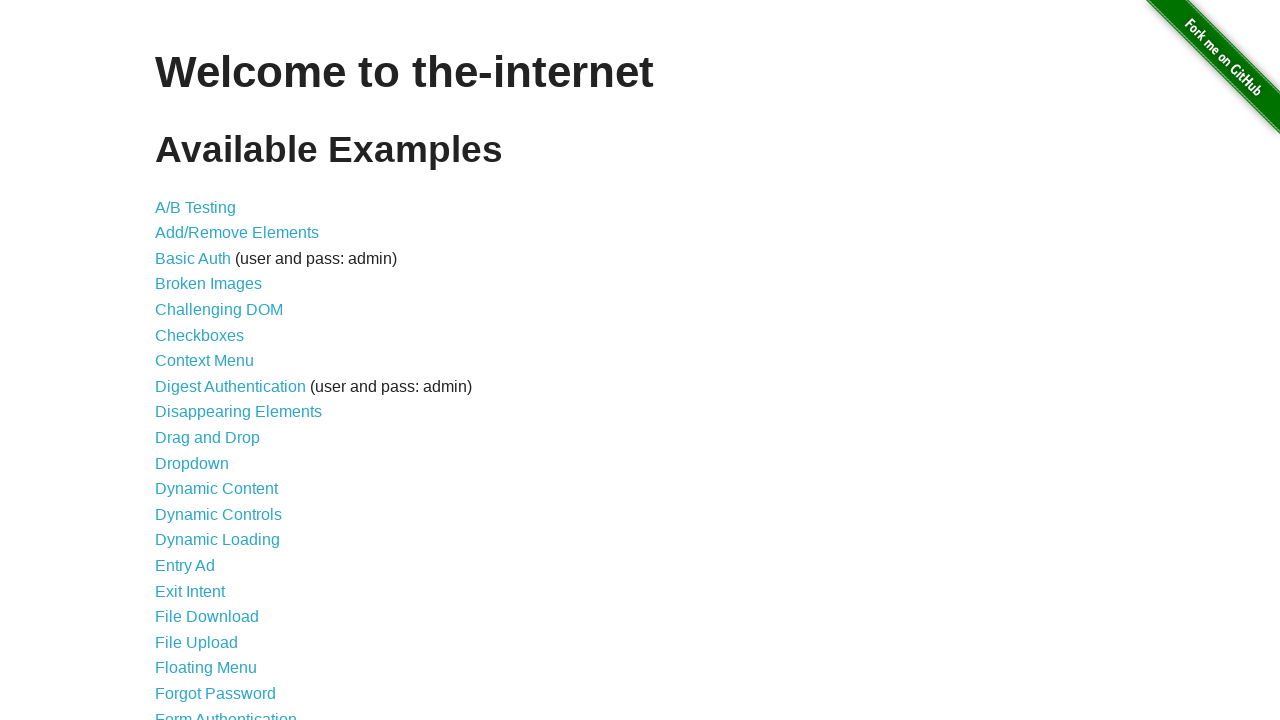

Navigated to the-internet.herokuapp.com homepage
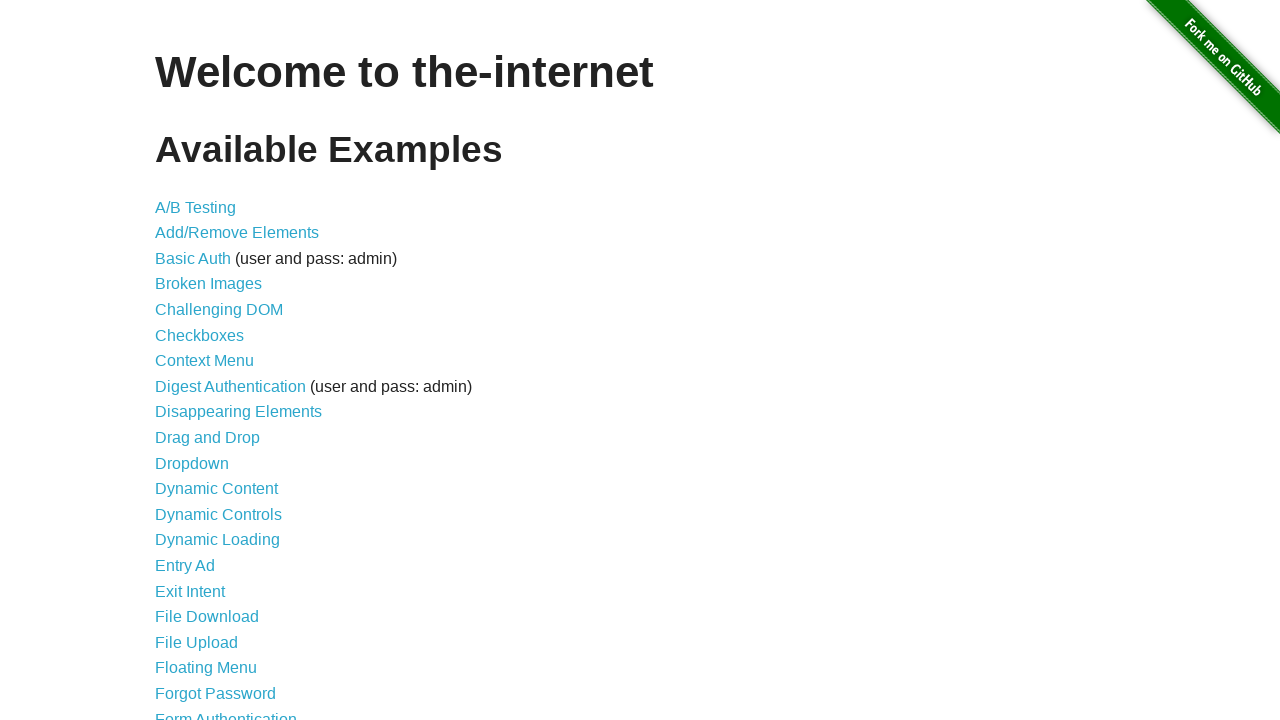

Clicked on the 'Nested Frames' link at (210, 395) on text=Nested Frames
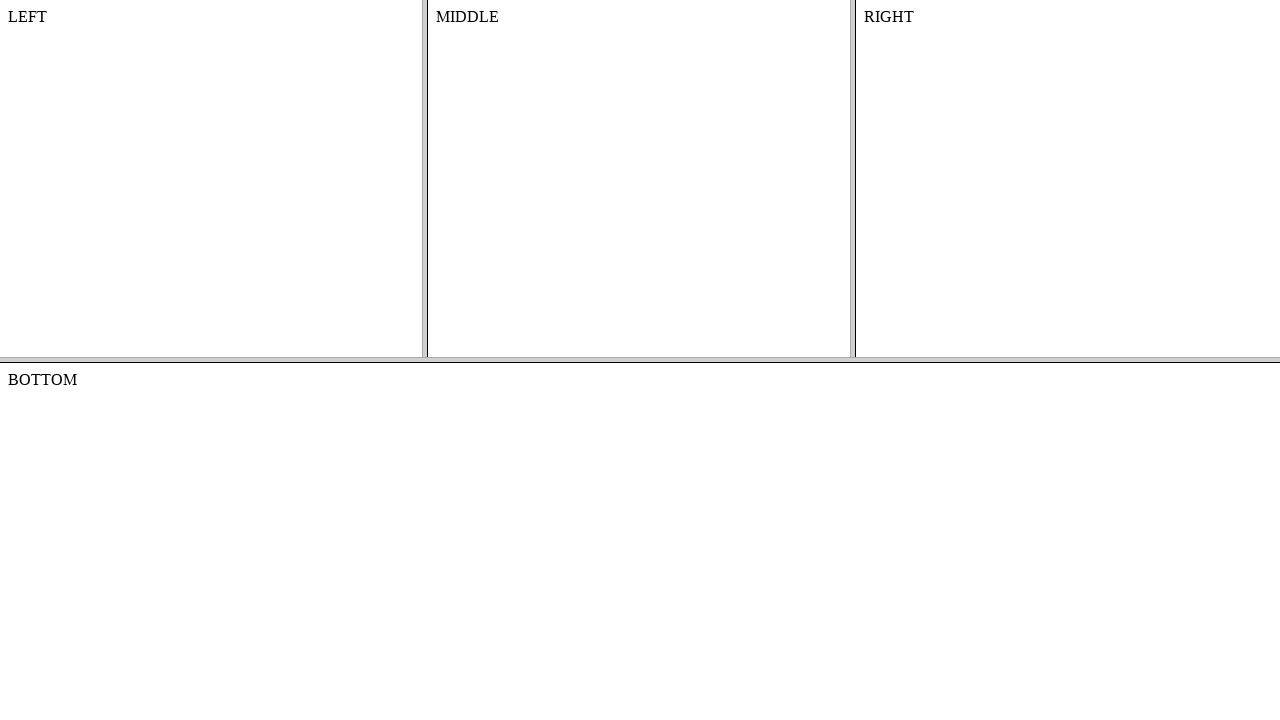

Switched to the top frame
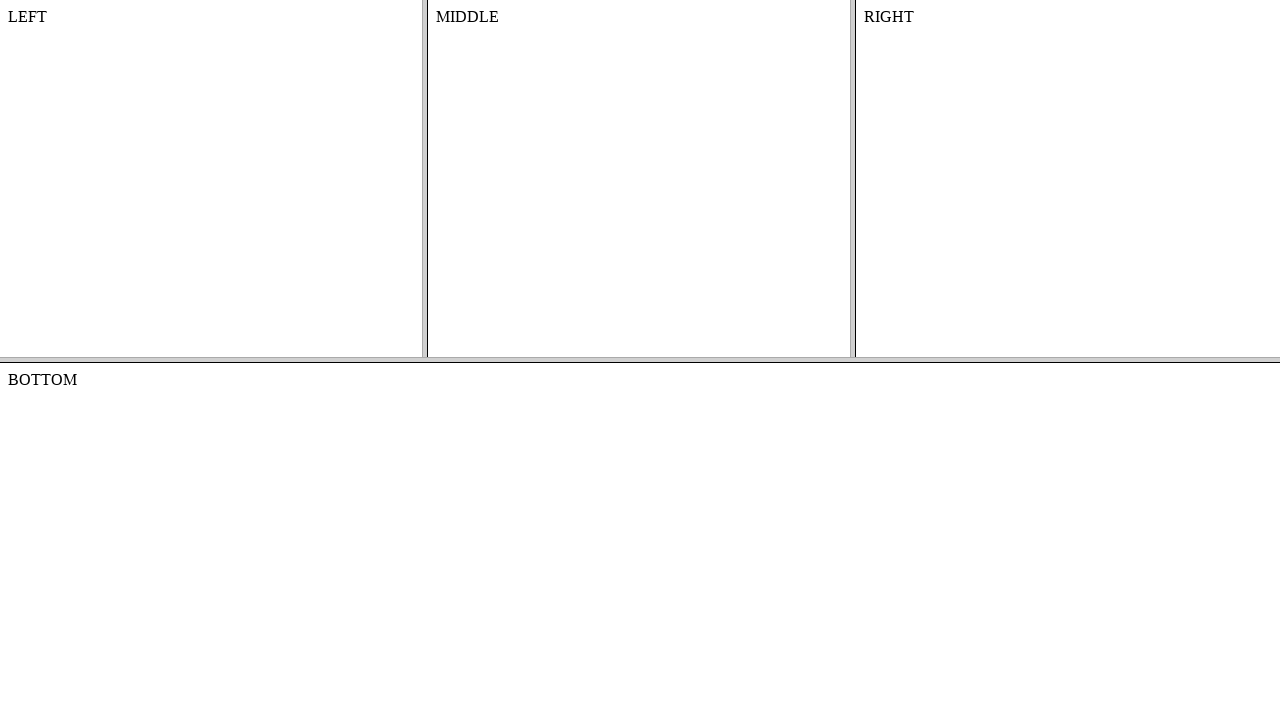

Switched to the middle frame within the top frame
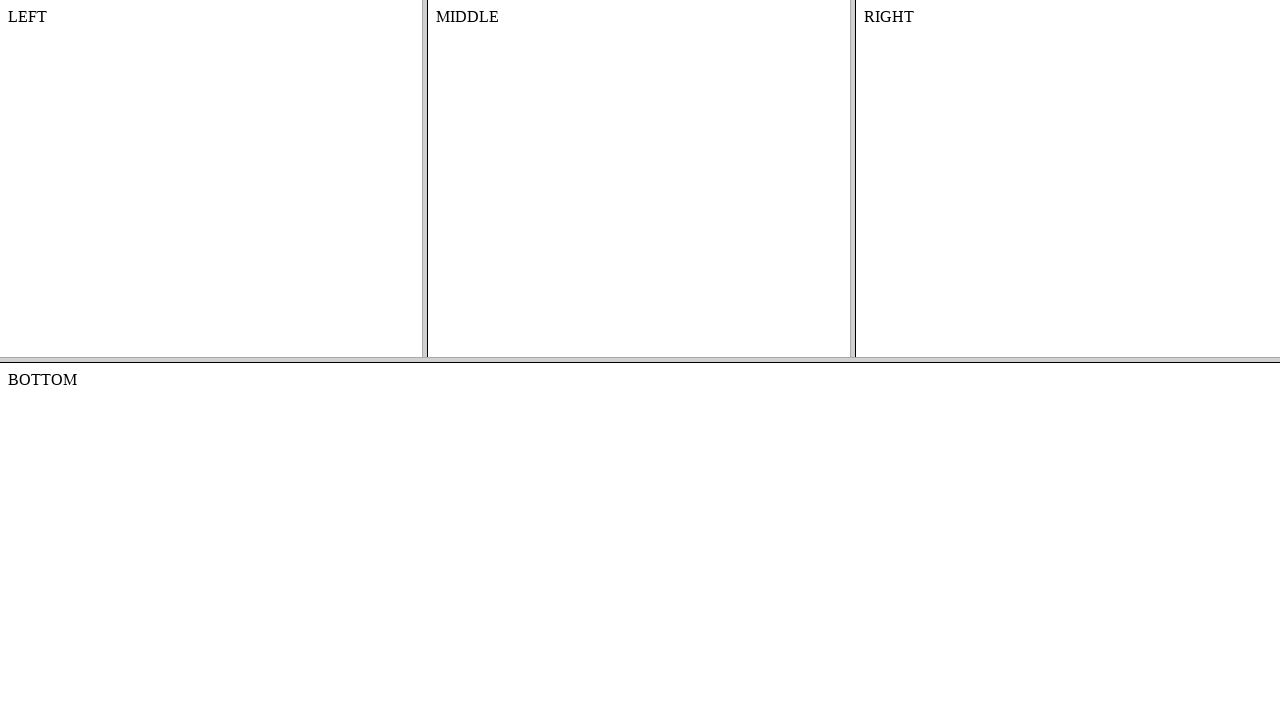

Waited for and verified #content element is accessible in the middle frame
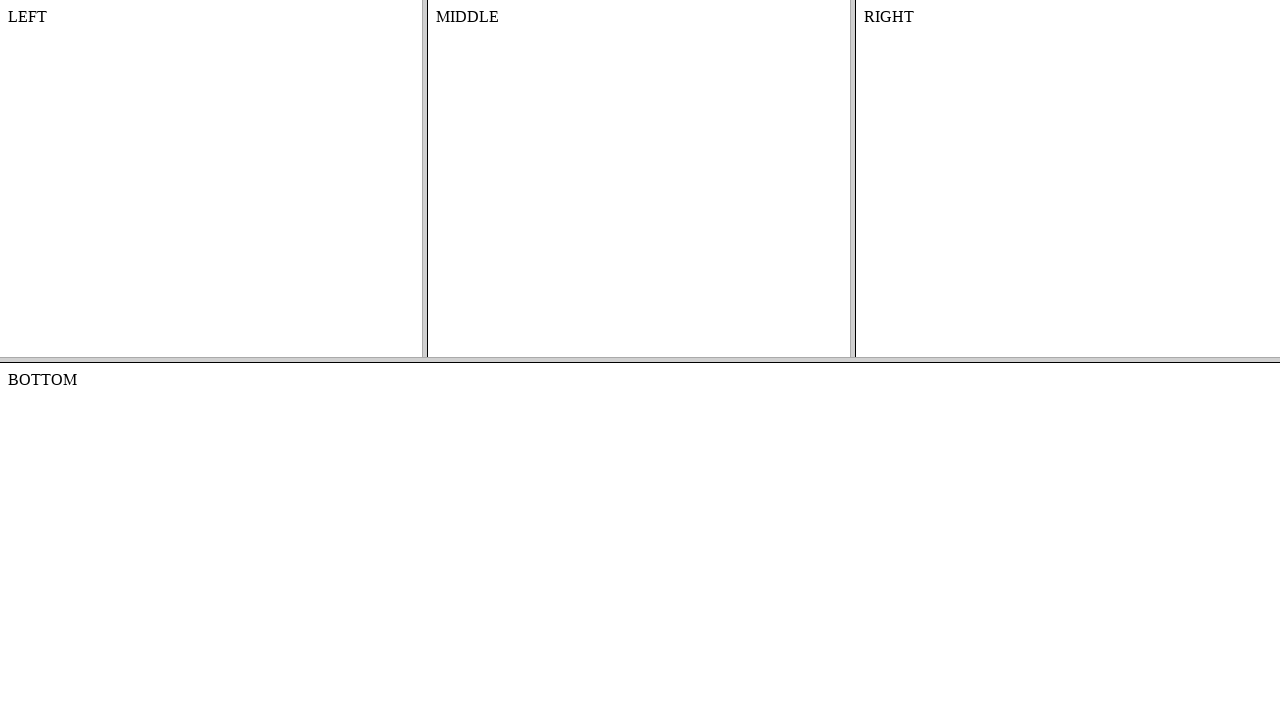

Retrieved text content from middle frame: MIDDLE
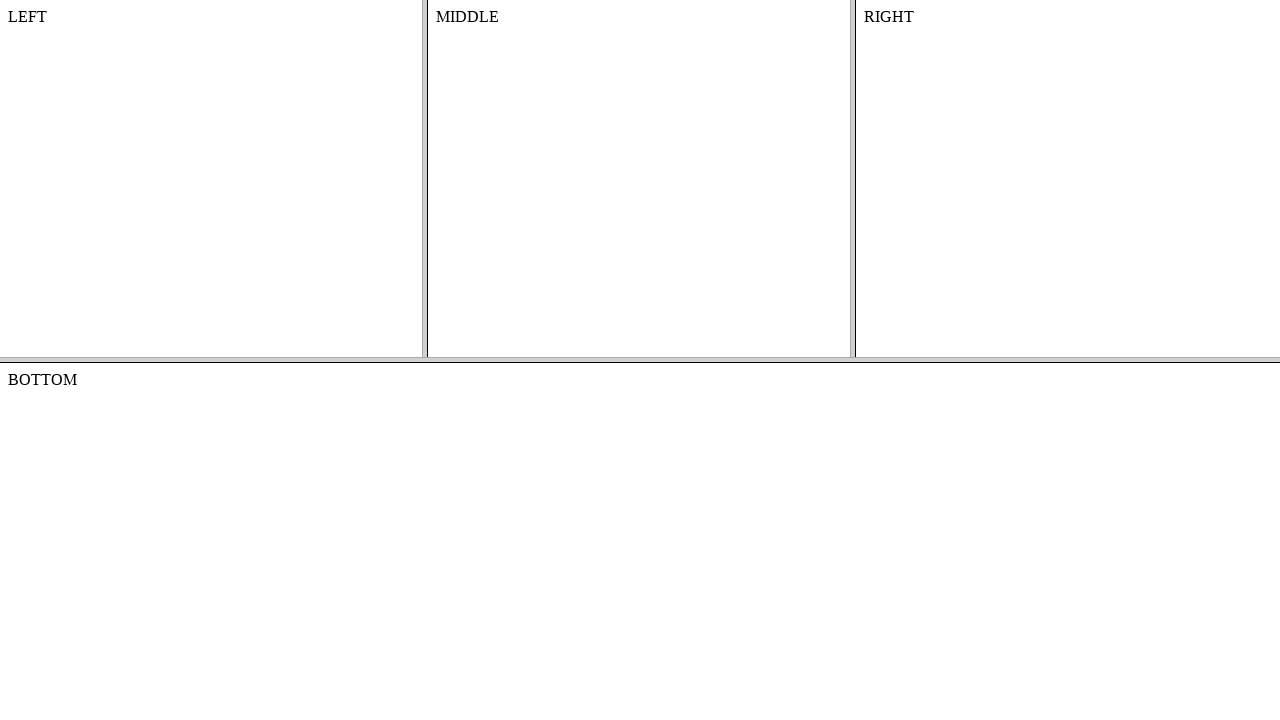

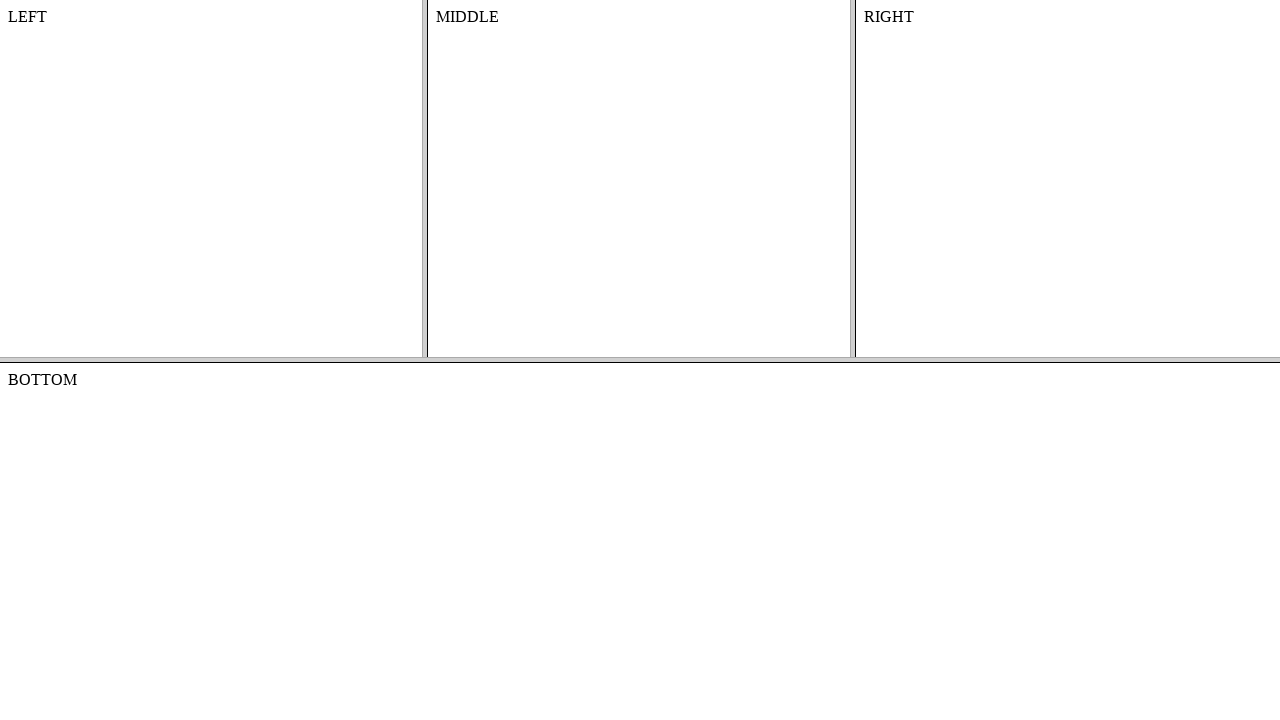